Tests browser window management commands by setting a custom window size and then maximizing the window

Starting URL: http://leafground.com/pages/table.html

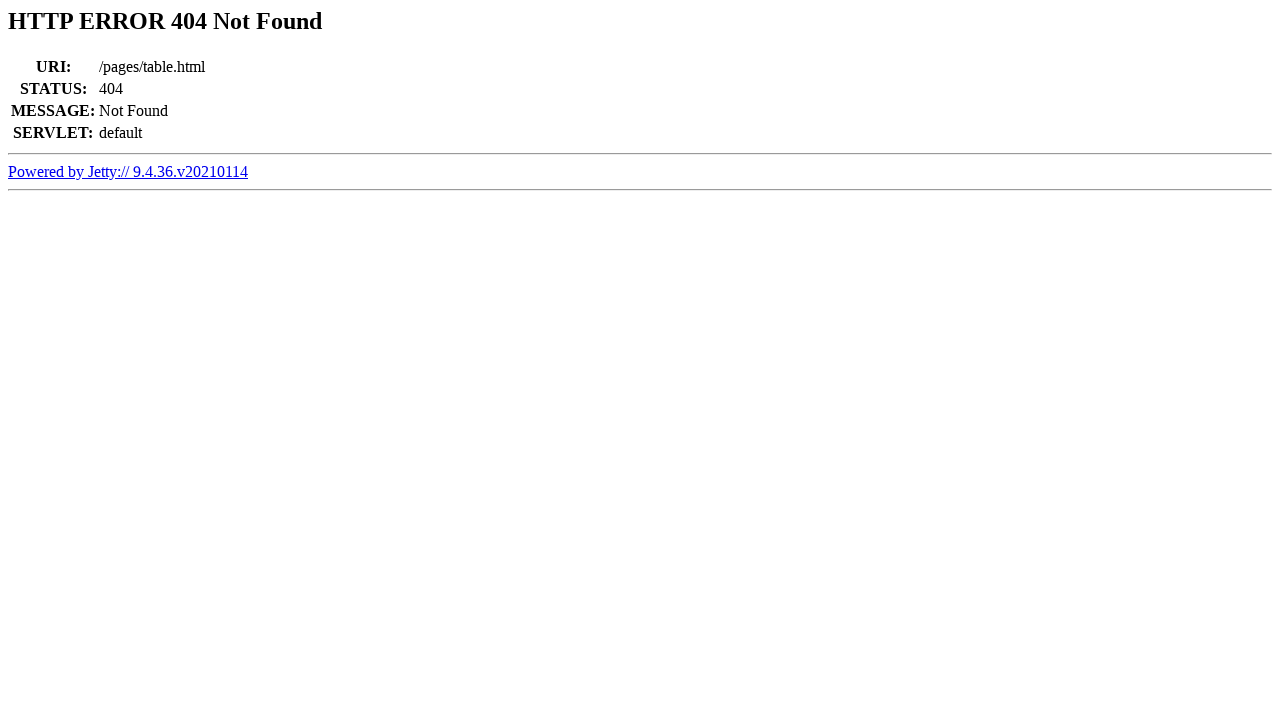

Set viewport to small custom size (50x25)
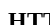

Maximized window by setting viewport to 1920x1080
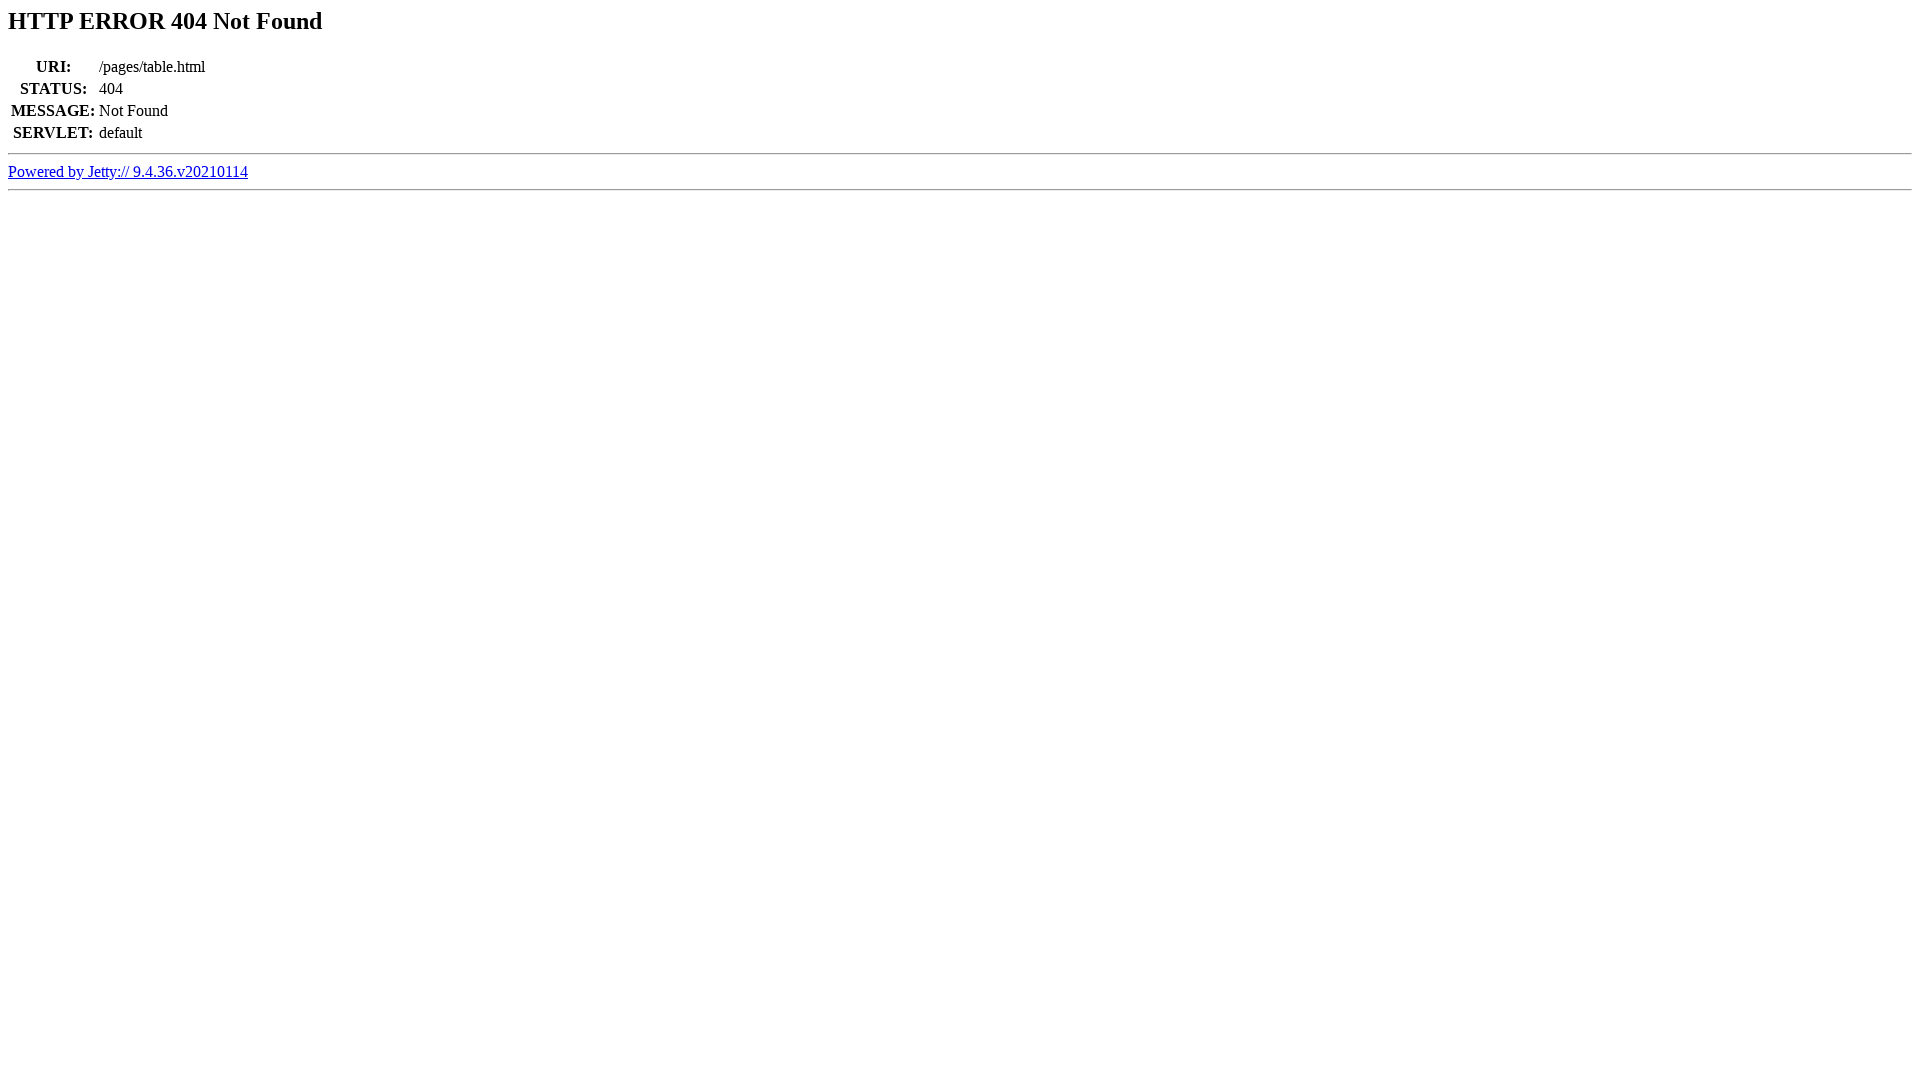

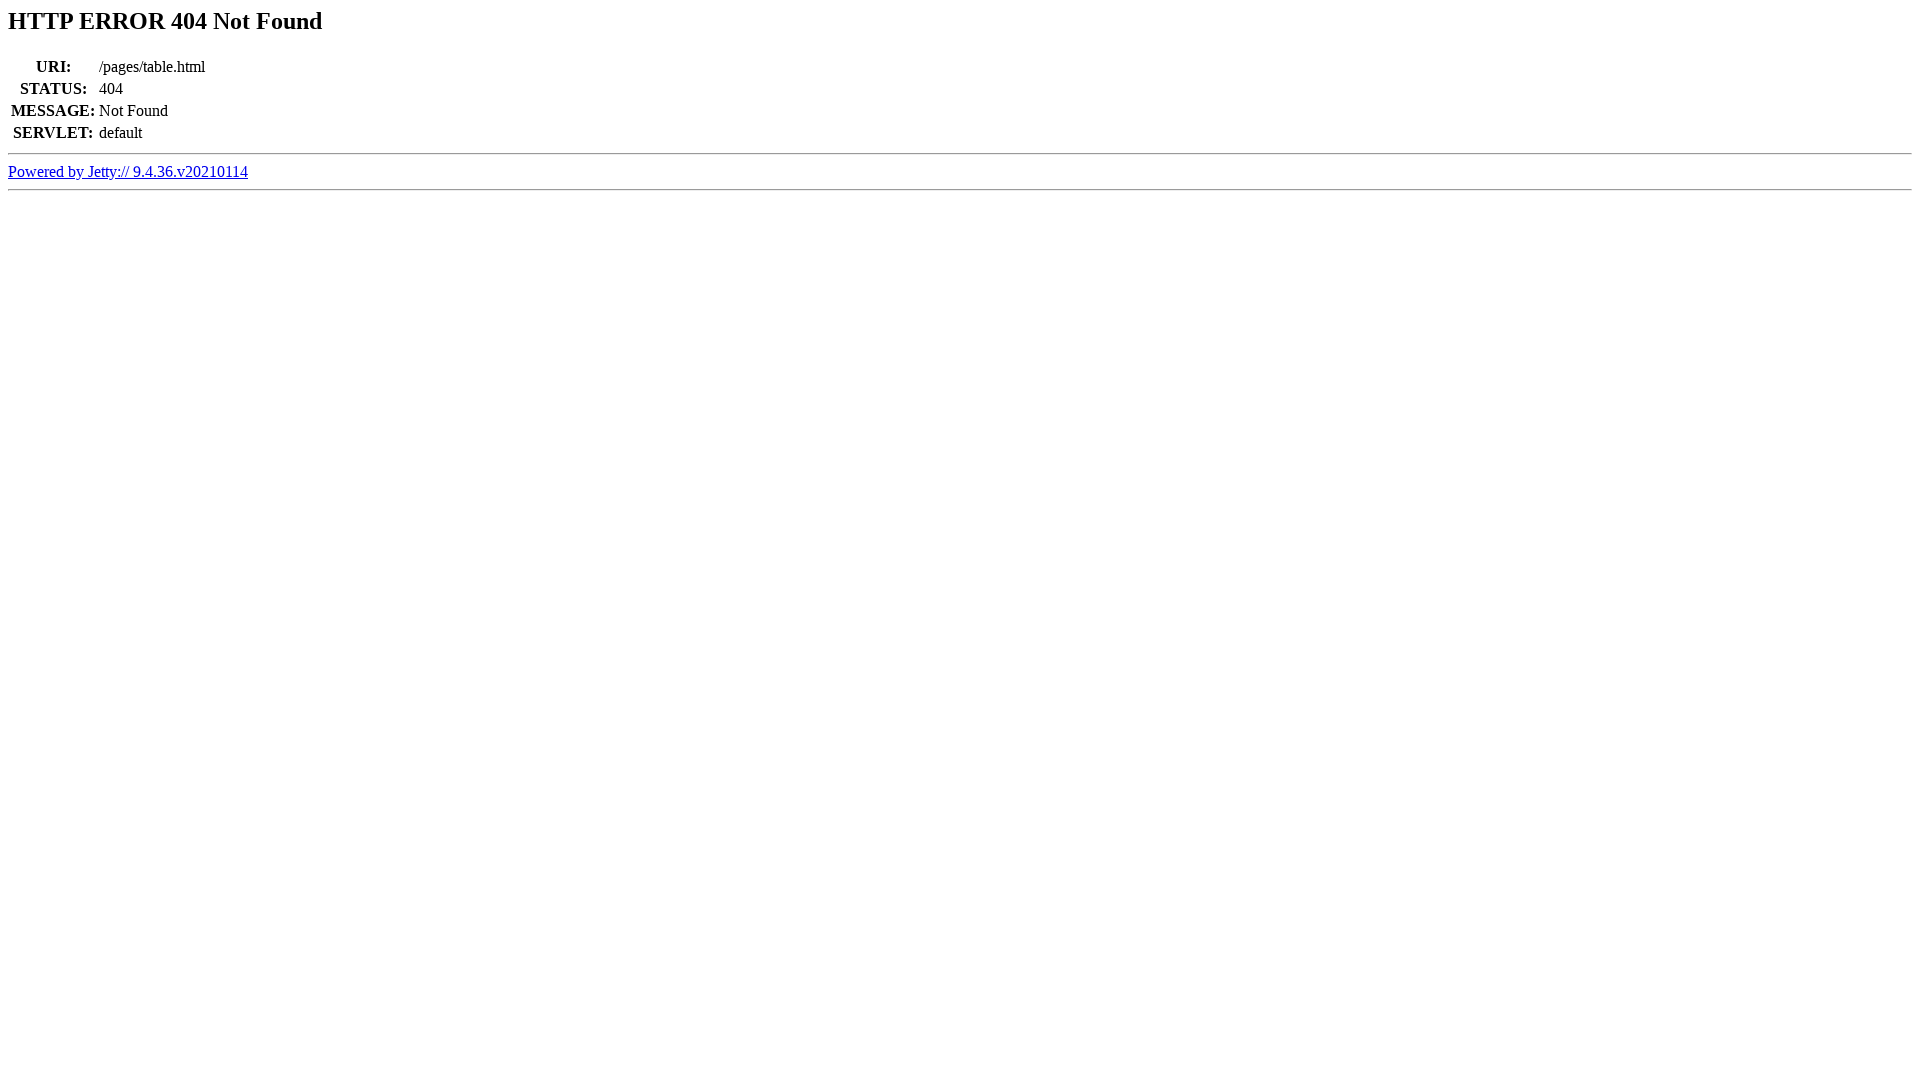